Tests page scrolling functionality by scrolling to the bottom of the page, then back to the top, and finally refreshing the page

Starting URL: https://www.selenium.dev/

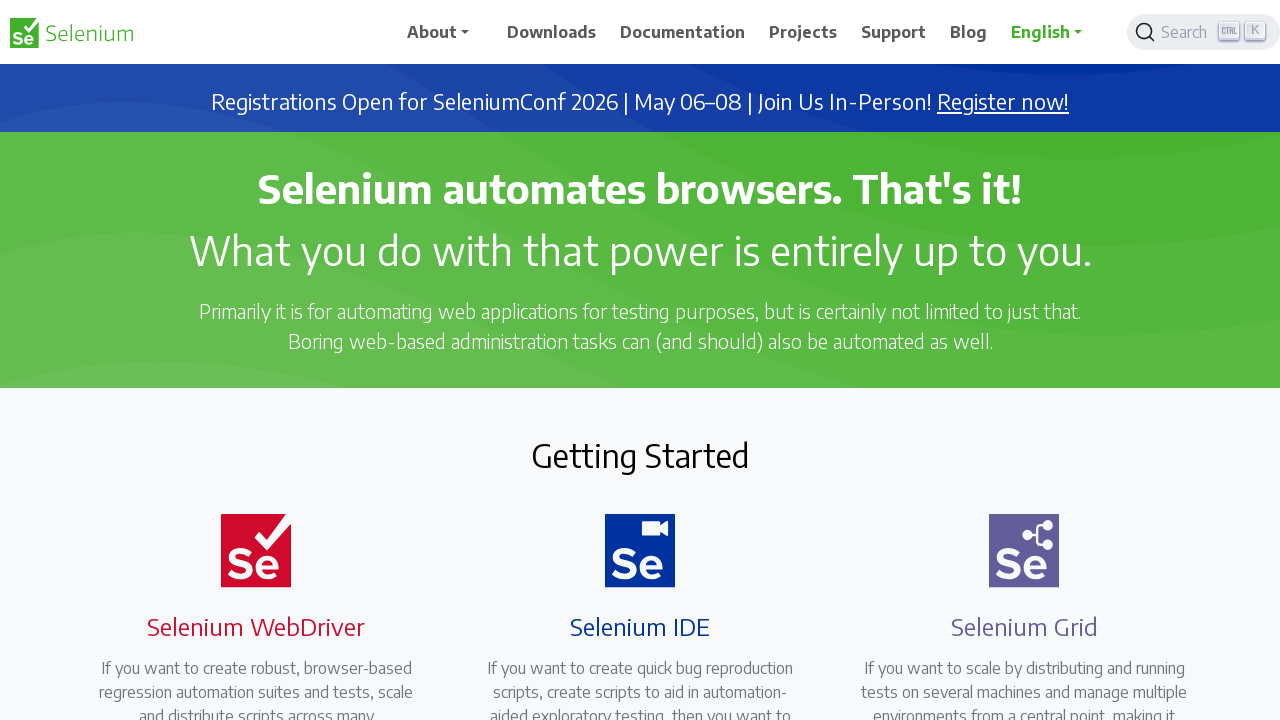

Scrolled page to bottom
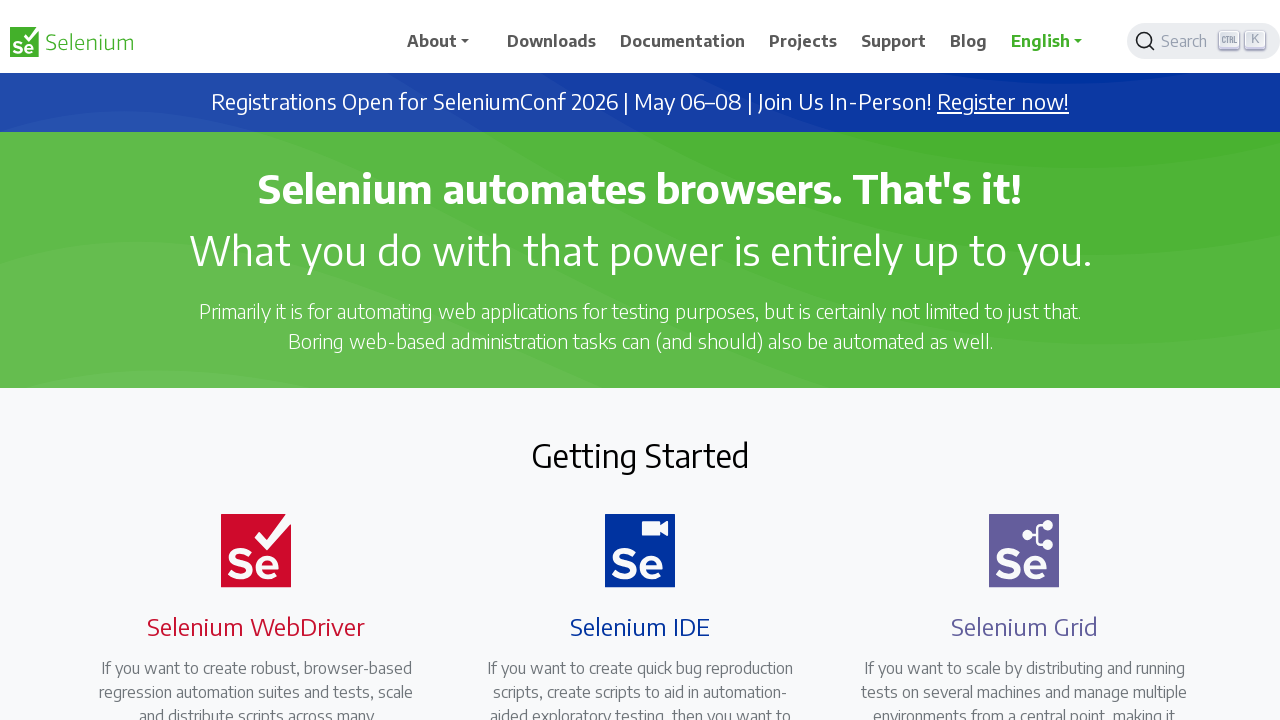

Waited 5 seconds for scroll effect to complete
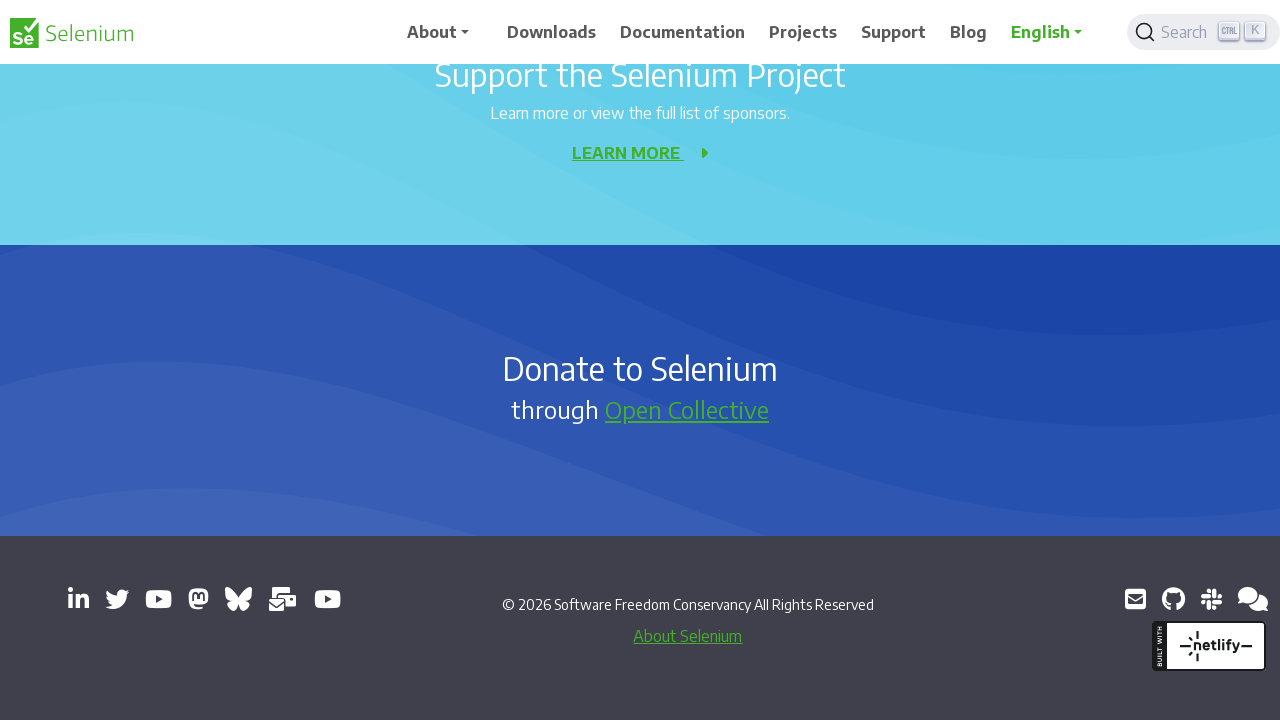

Scrolled page back to top
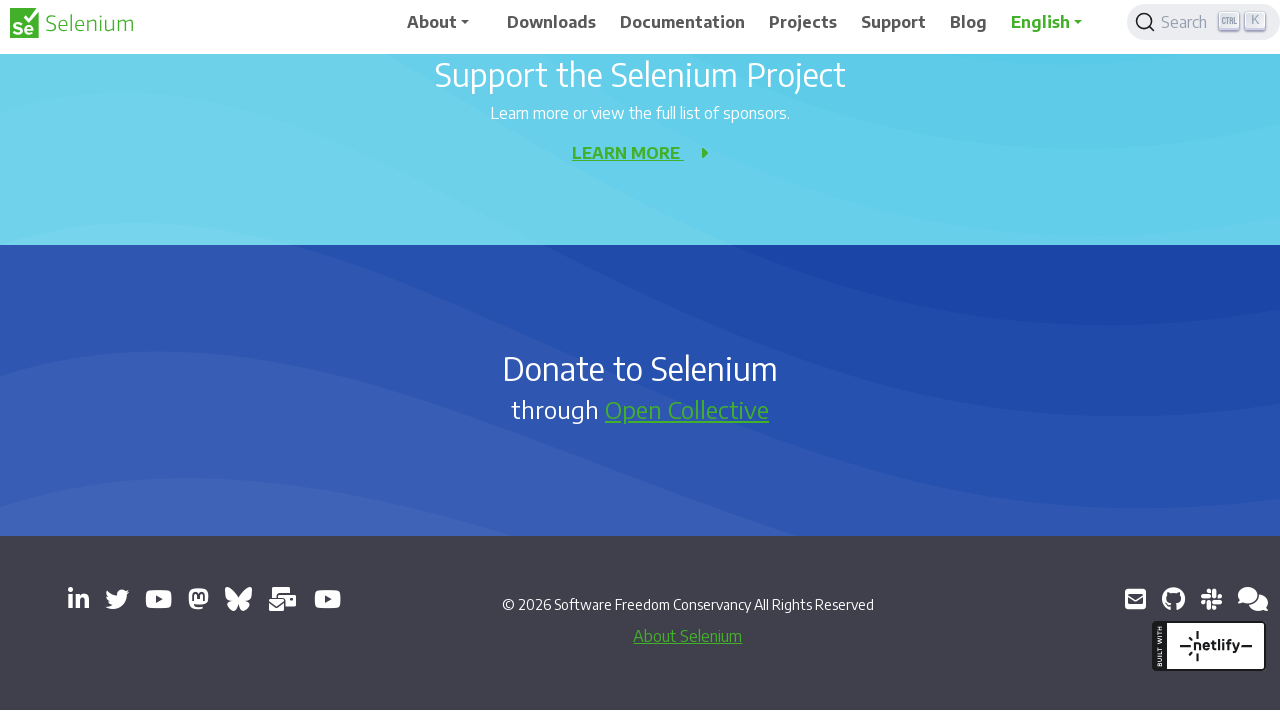

Waited 5 seconds for scroll effect to complete
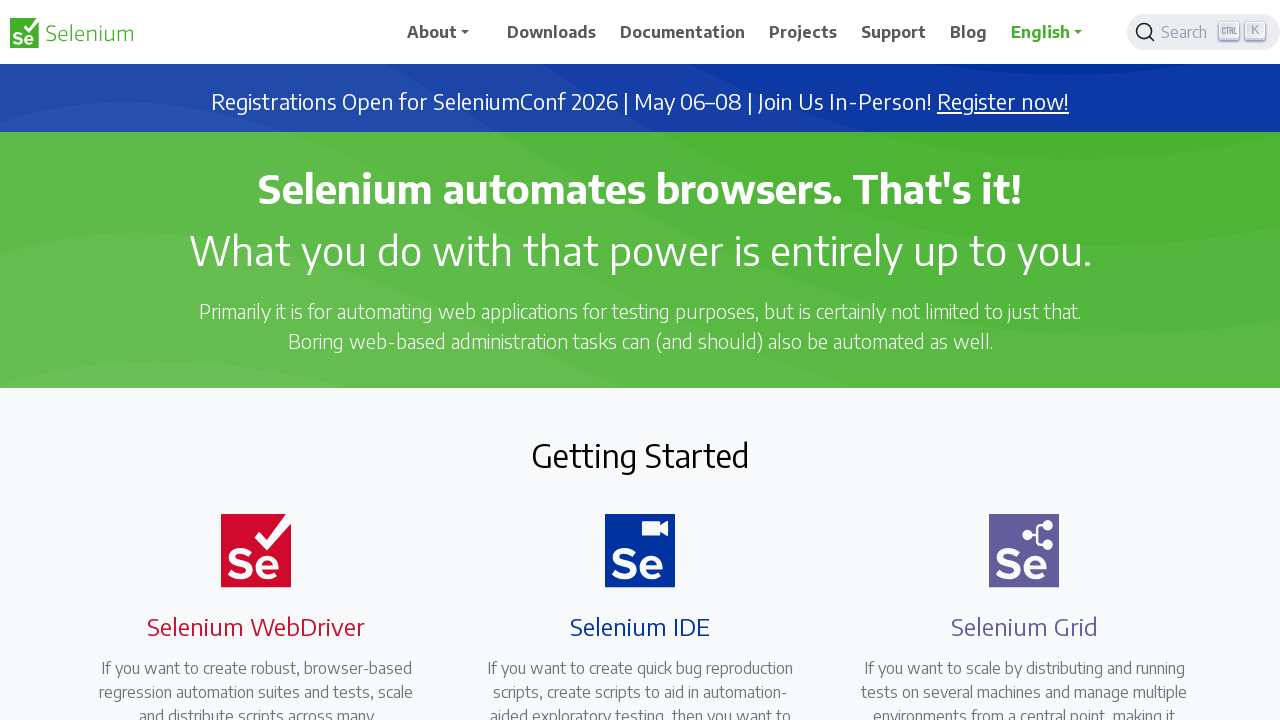

Refreshed the page
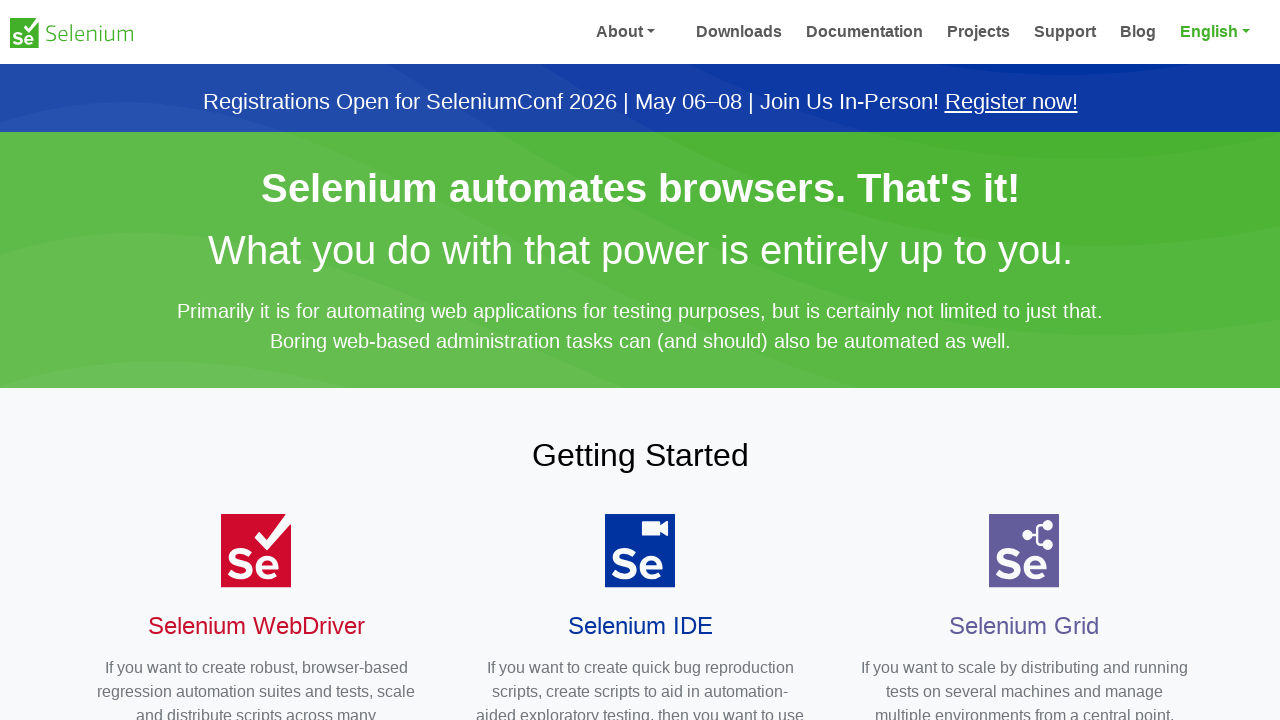

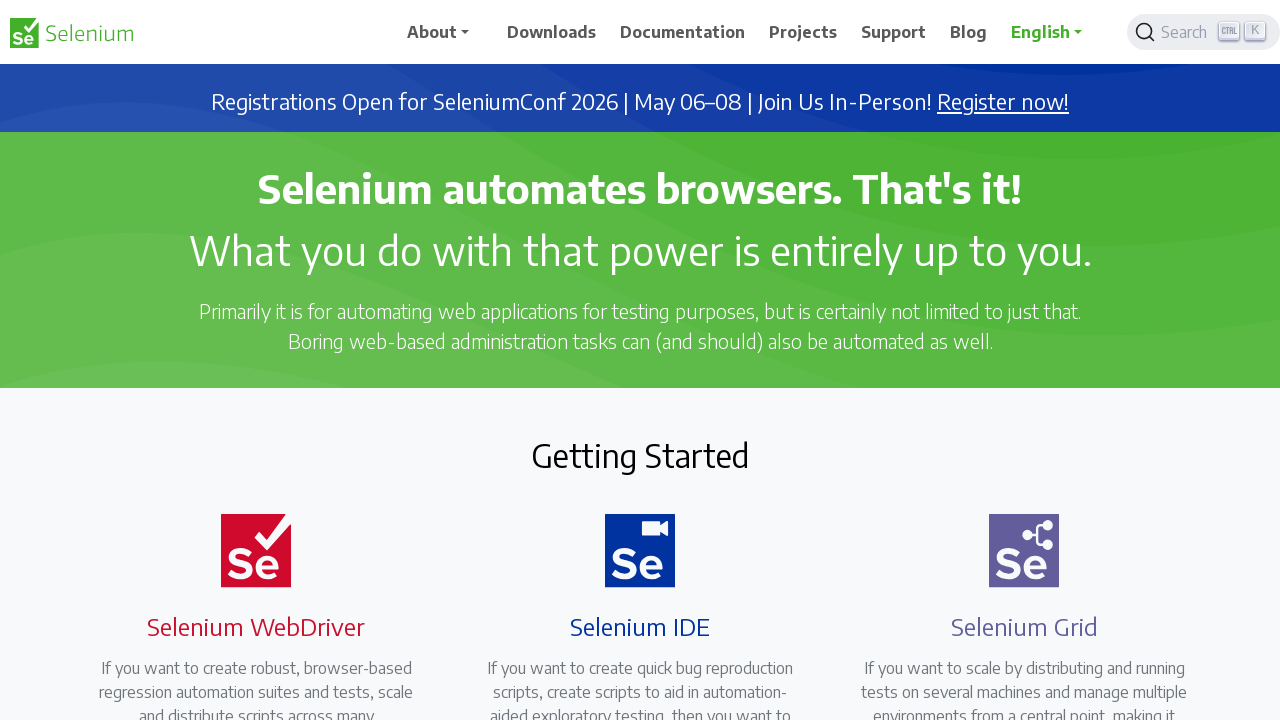